Tests JavaScript alert handling by clicking a button that triggers an alert, accepting it, and verifying the result message displays "You successfully clicked an alert"

Starting URL: https://the-internet.herokuapp.com/javascript_alerts

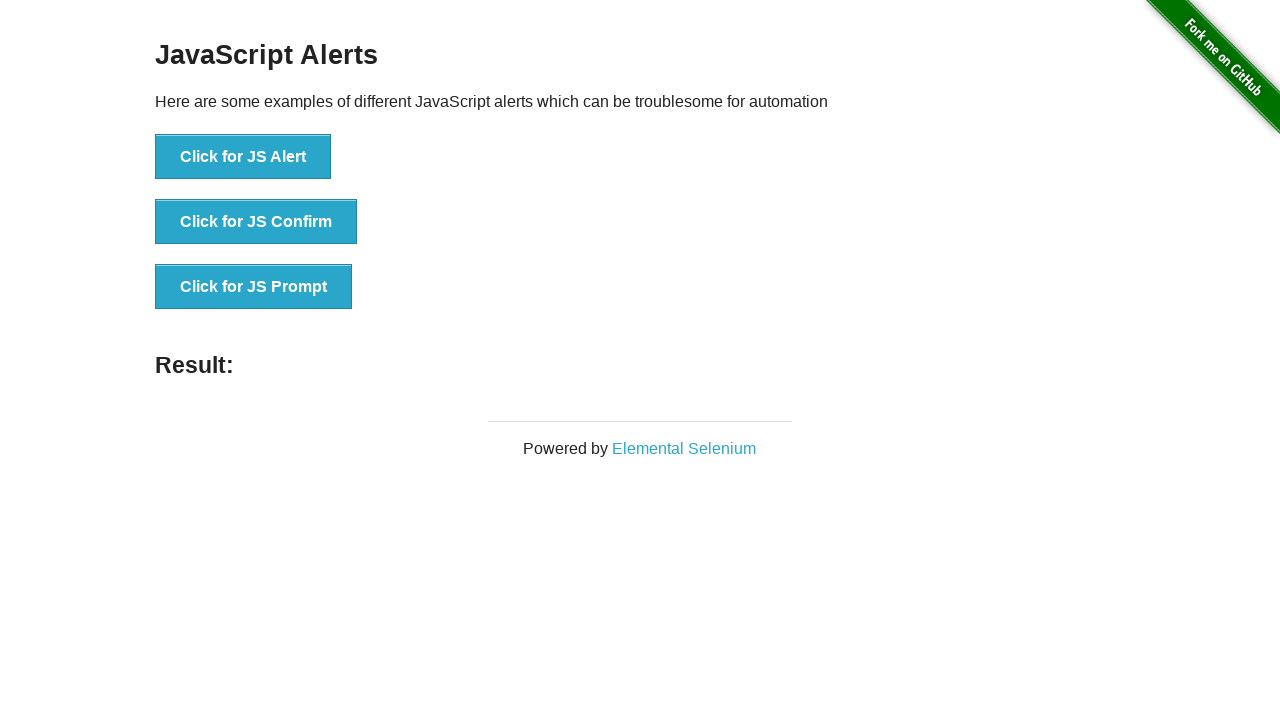

Clicked button to trigger JavaScript alert at (243, 157) on xpath=//button[text()='Click for JS Alert']
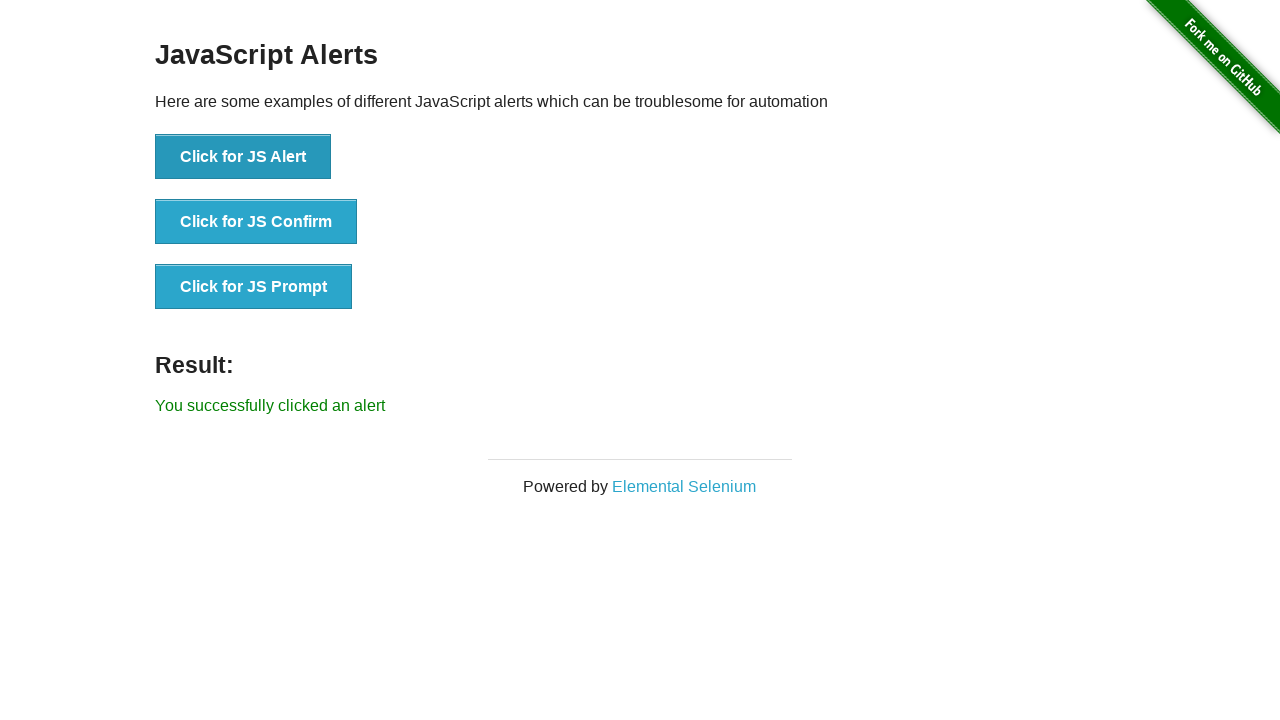

Set up dialog handler to accept alerts
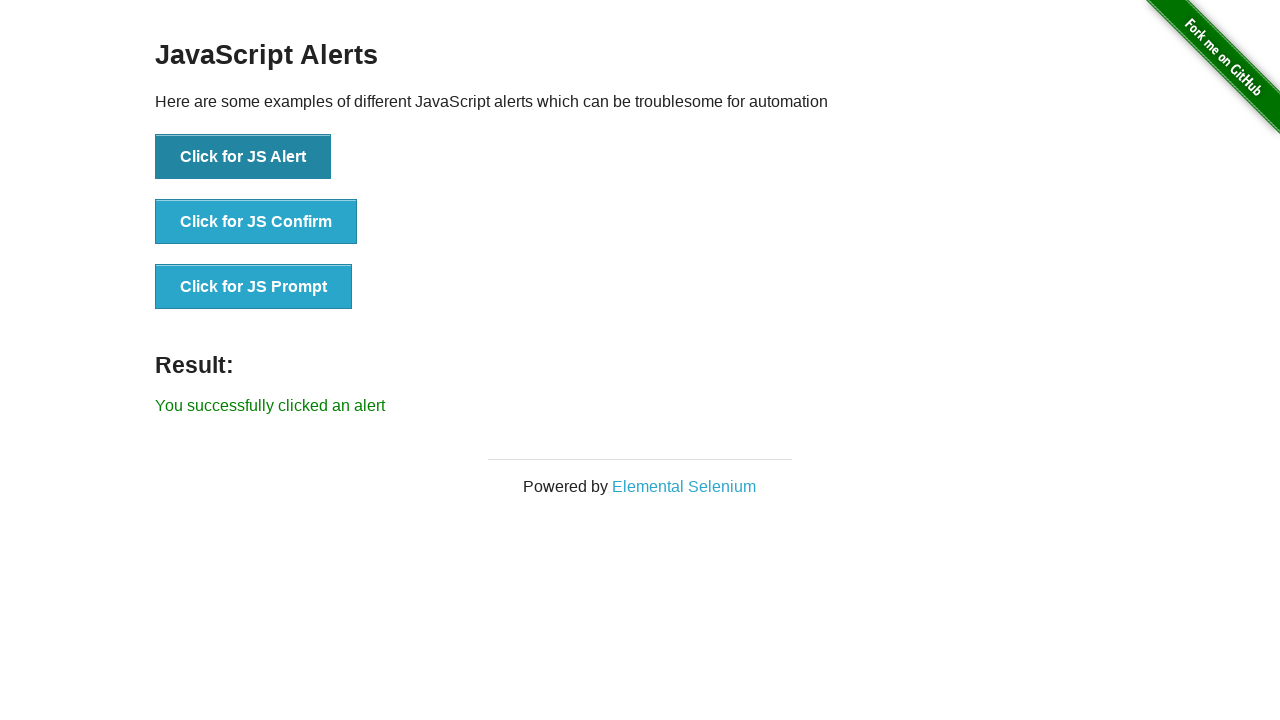

Clicked button to trigger JavaScript alert again at (243, 157) on xpath=//button[text()='Click for JS Alert']
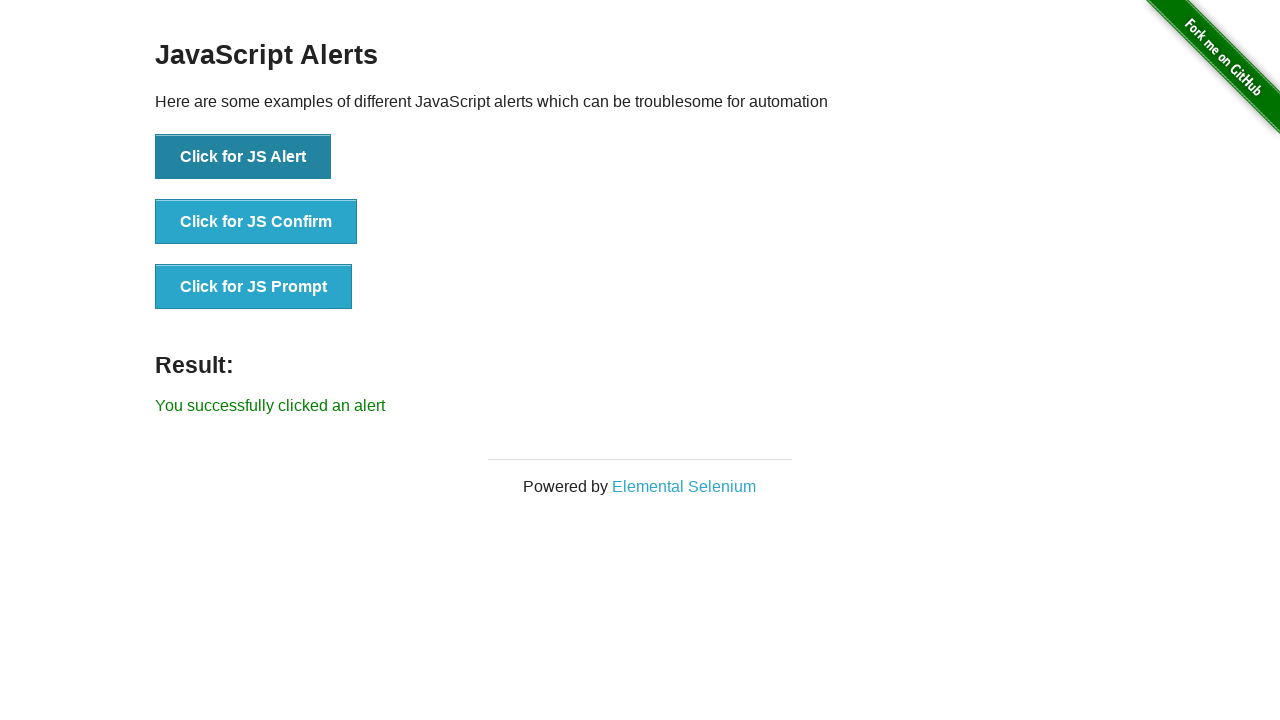

Waited for result message element to appear
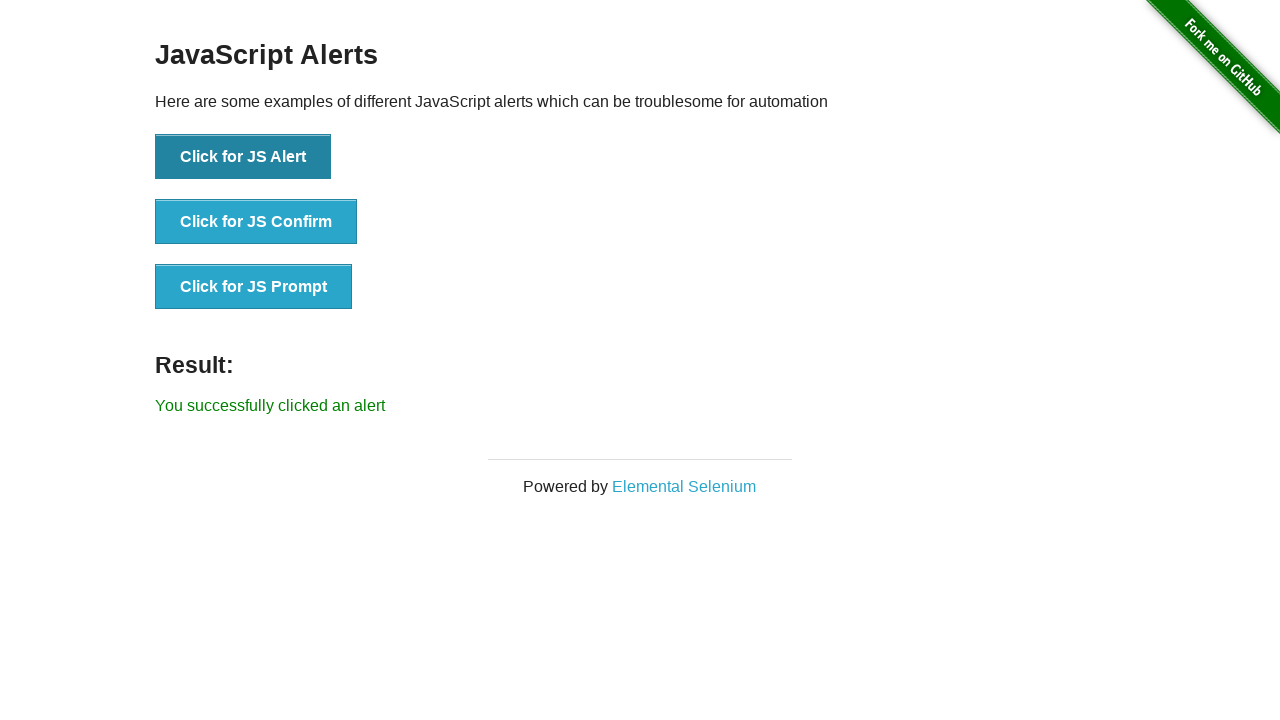

Verified result message displays 'You successfully clicked an alert'
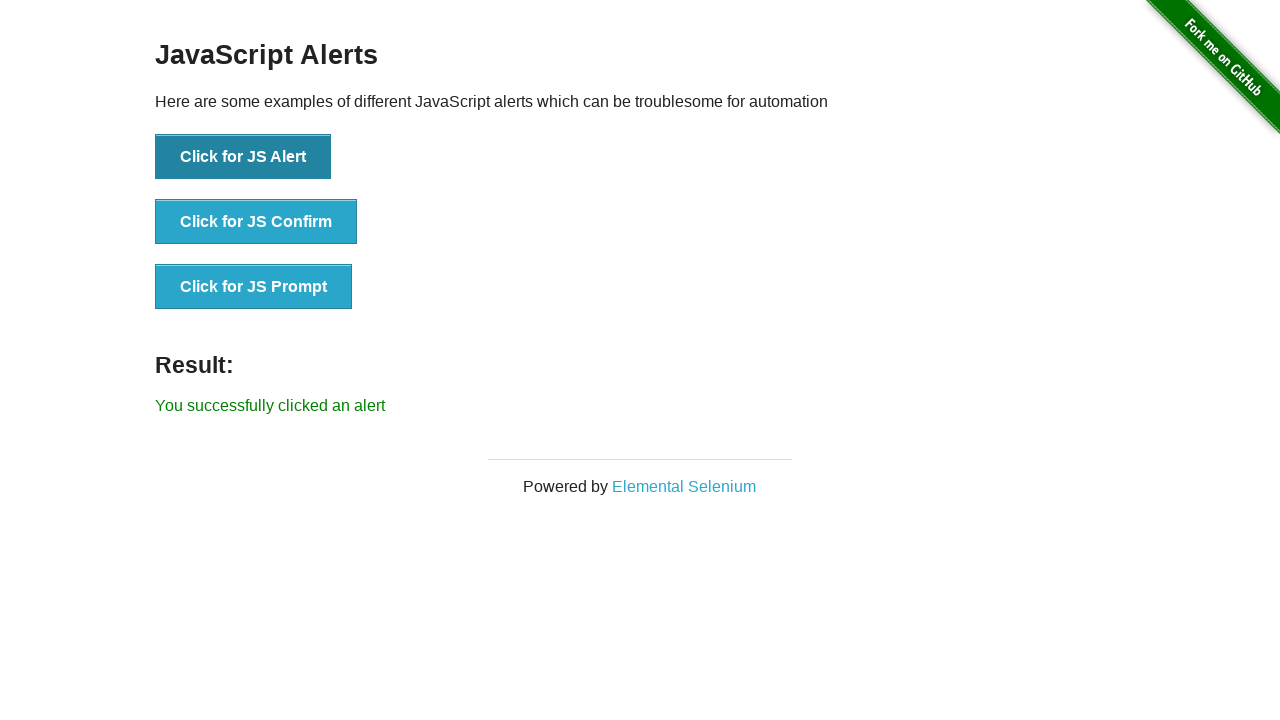

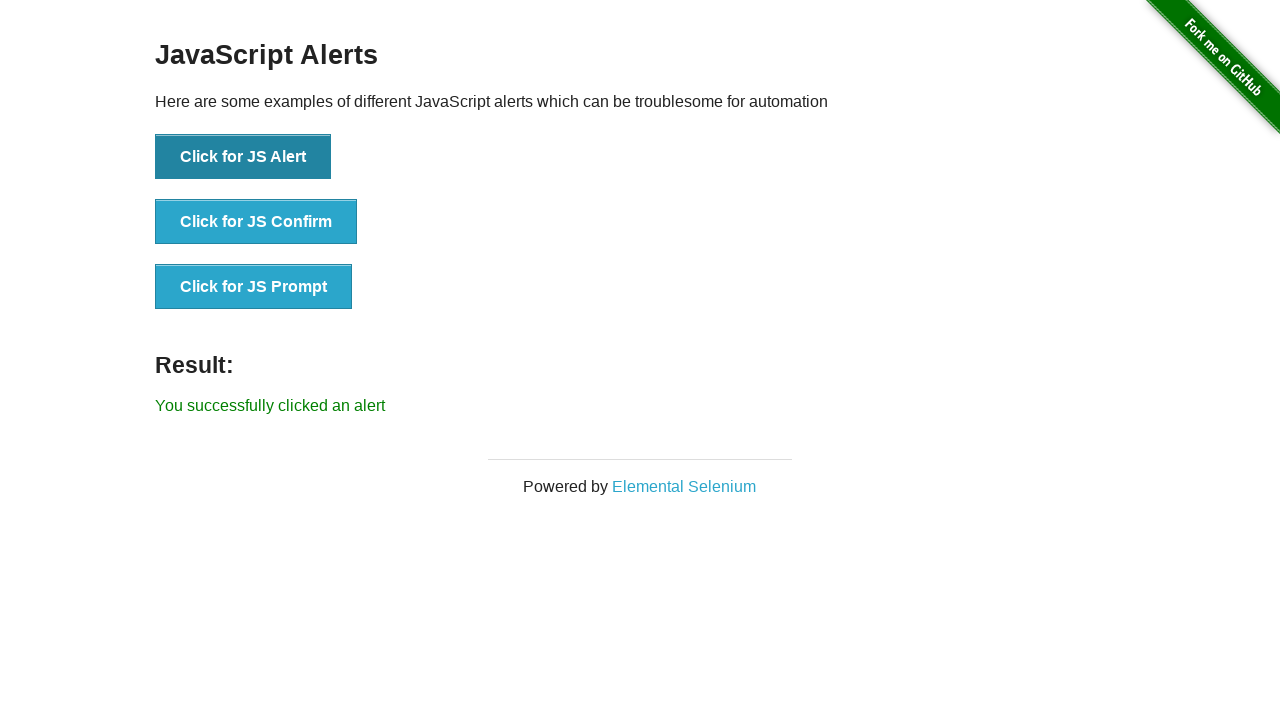